Tests a JavaScript prompt dialog by clicking the third button, entering a name in the prompt, accepting it, and verifying the name appears in the result

Starting URL: https://the-internet.herokuapp.com/javascript_alerts

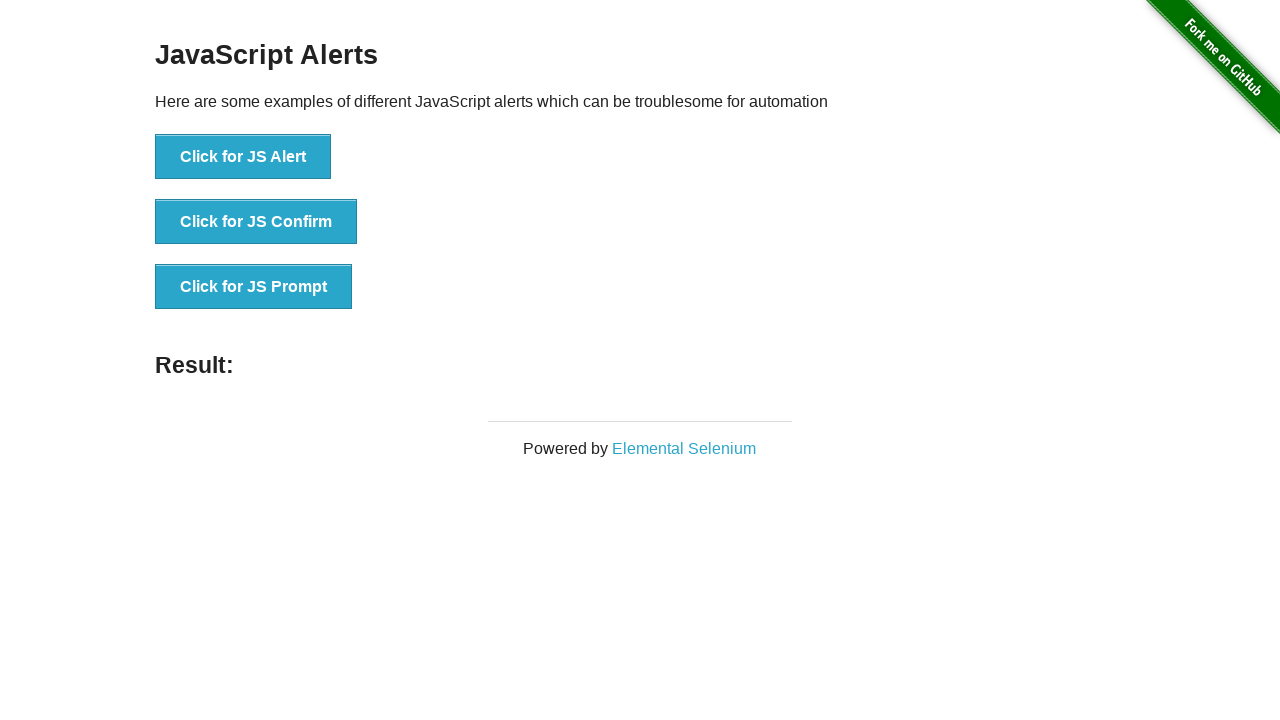

Set up dialog handler to accept prompt with 'Marcus'
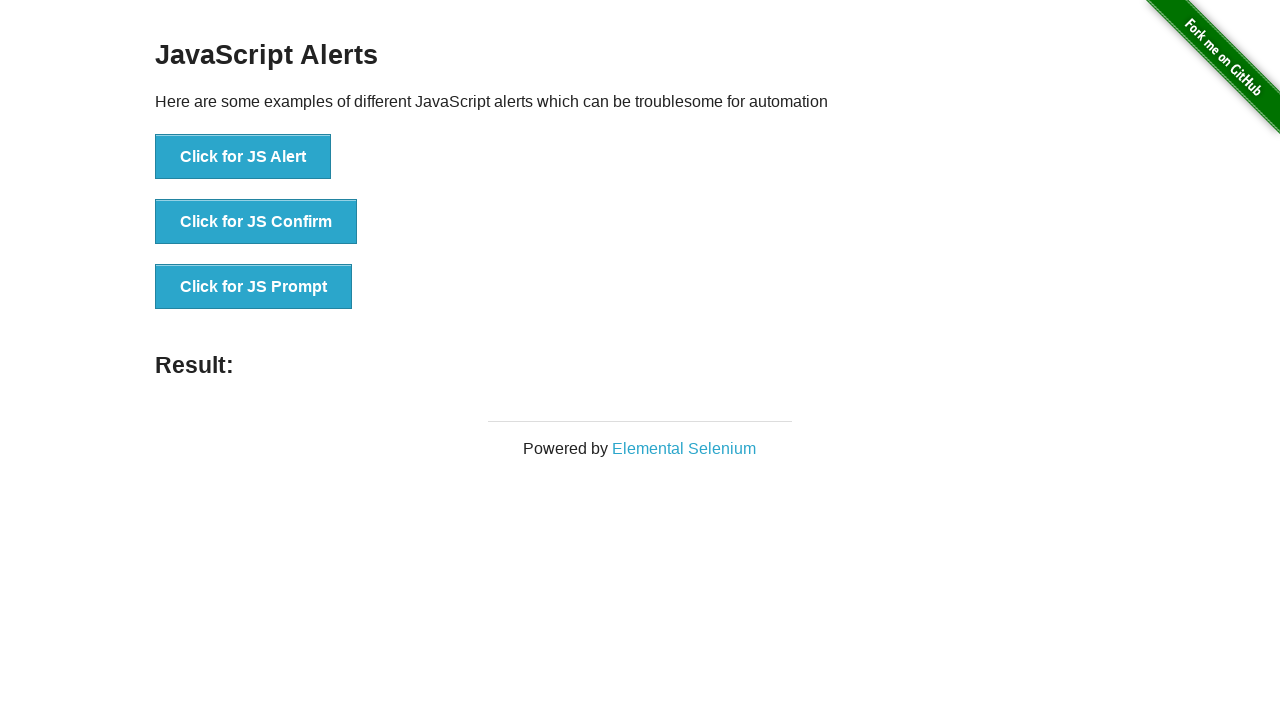

Clicked the JavaScript prompt button at (254, 287) on button[onclick='jsPrompt()']
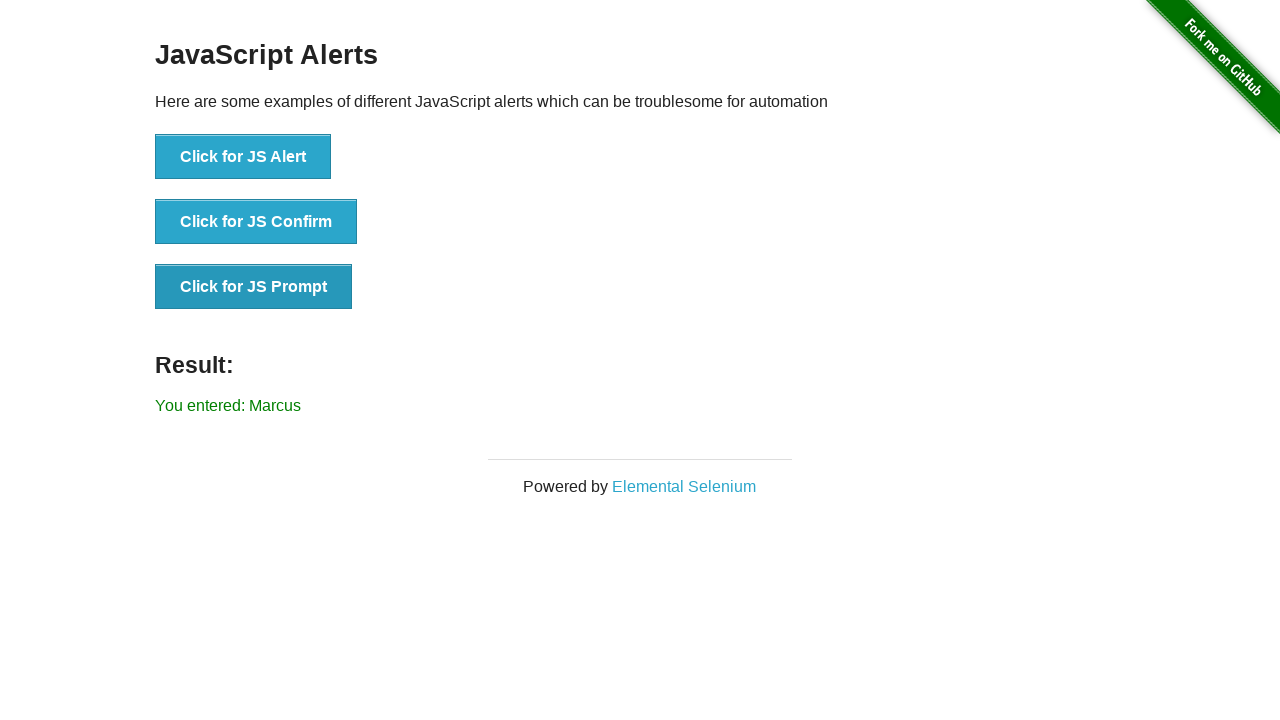

Waited for result element to appear
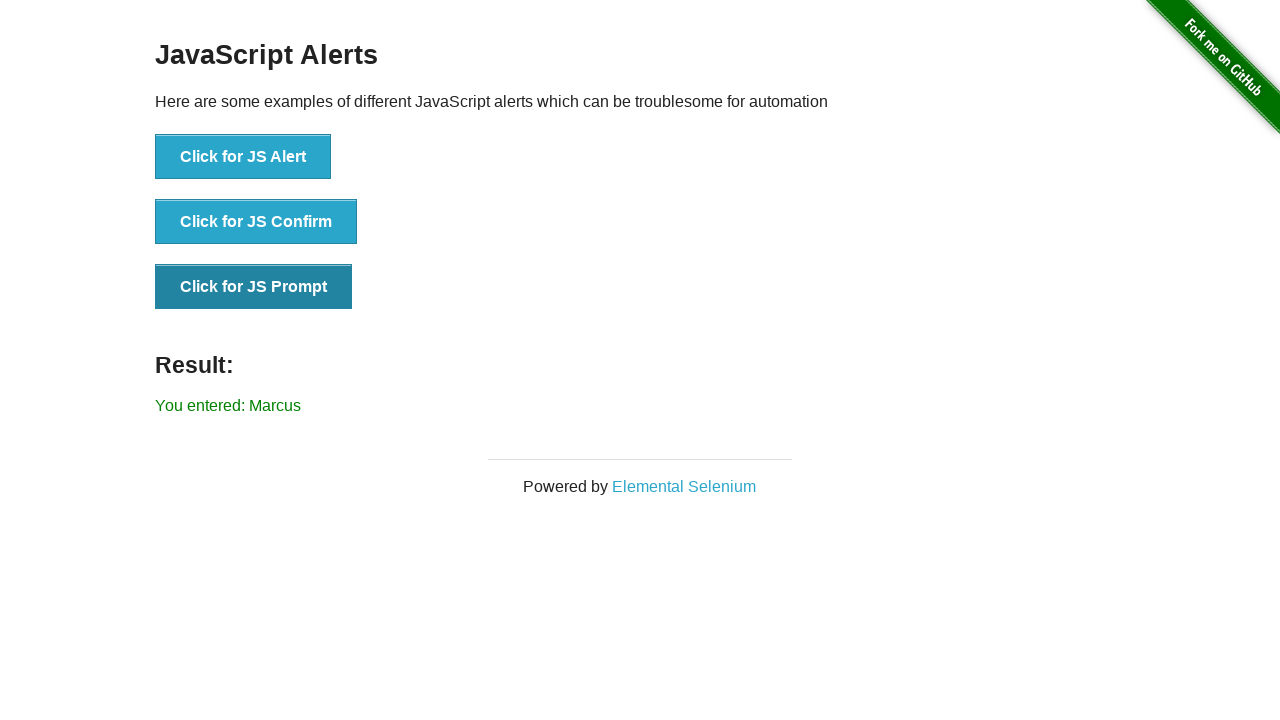

Retrieved result text content
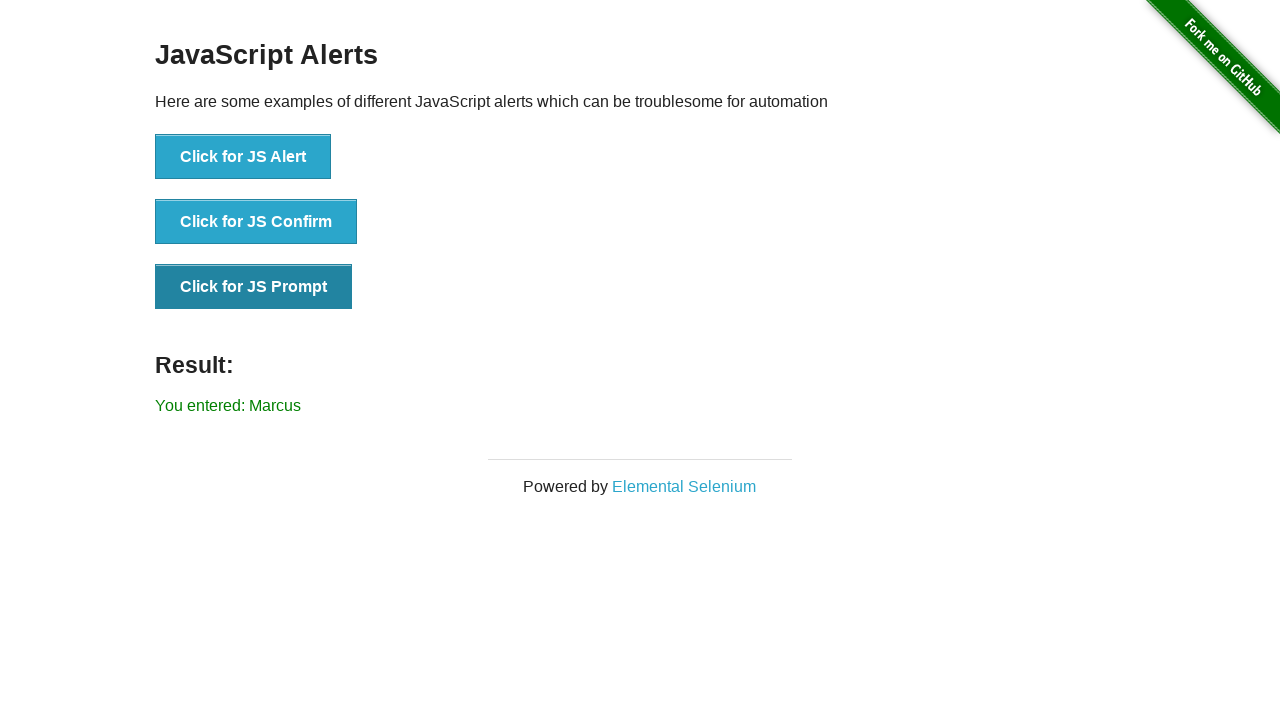

Verified that result contains 'Marcus'
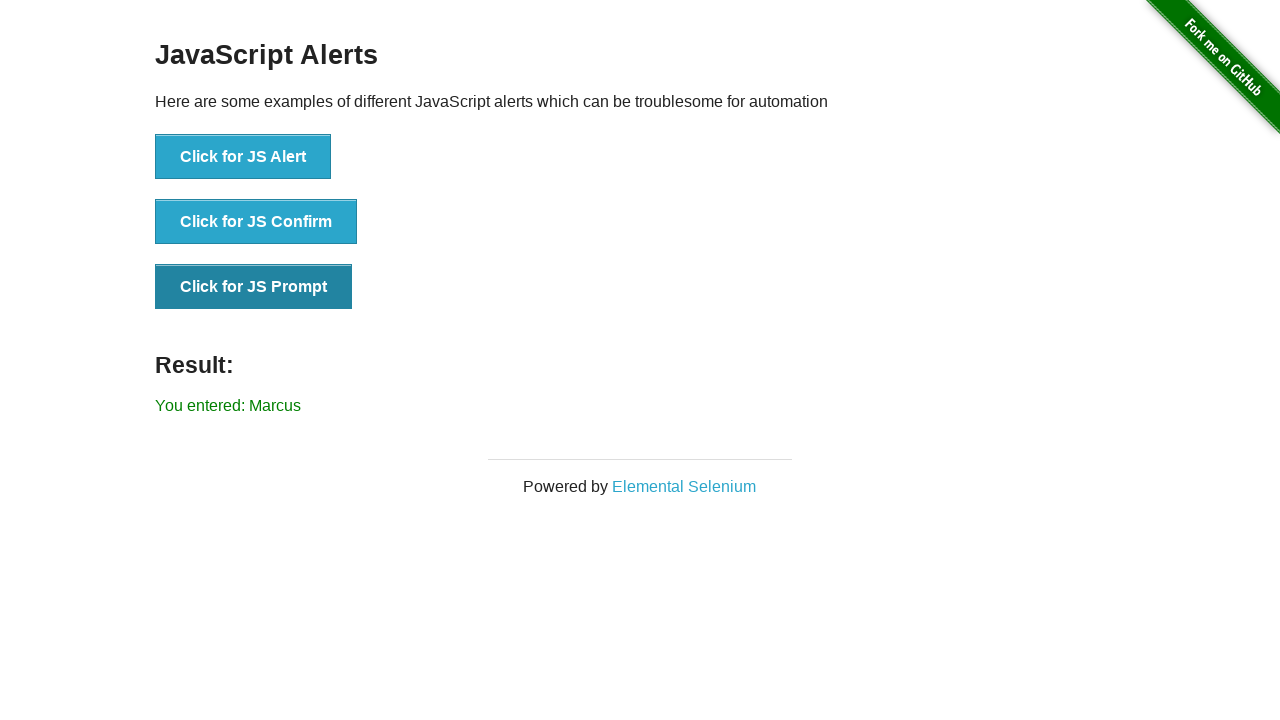

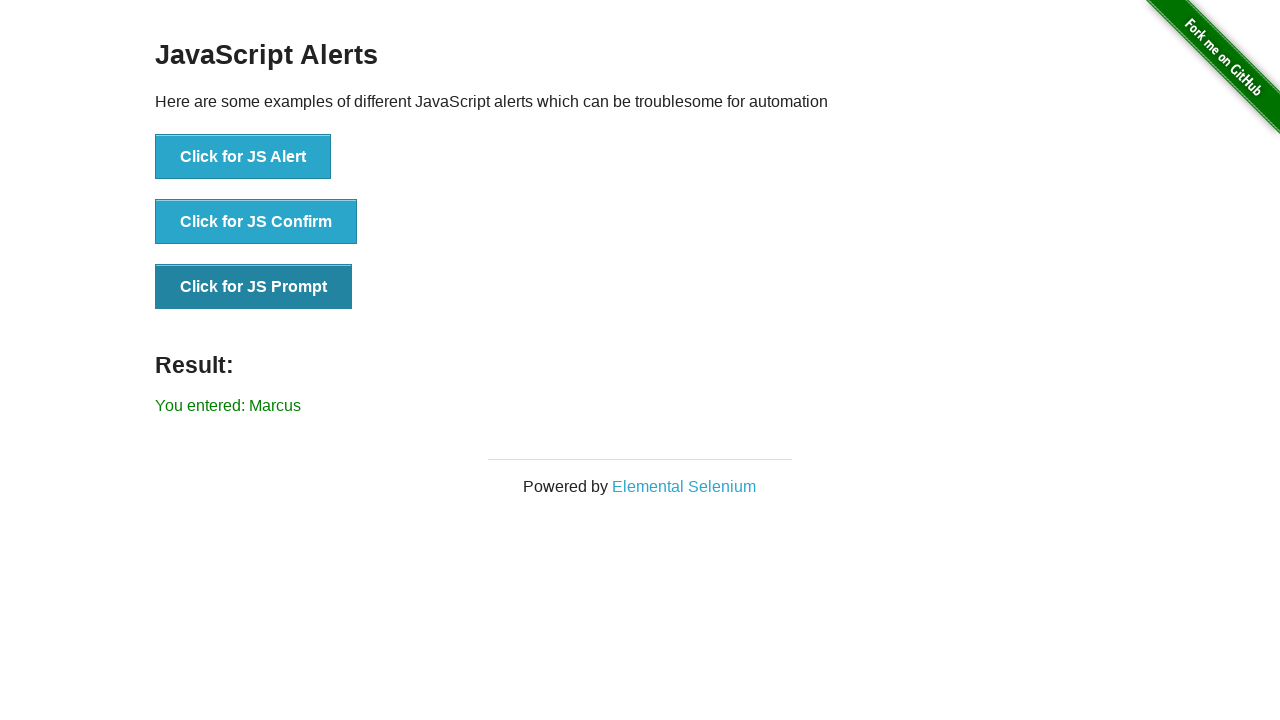